Tests opening the dropdown menu page by clicking the link and verifying the page title and URL

Starting URL: https://bonigarcia.dev/selenium-webdriver-java/

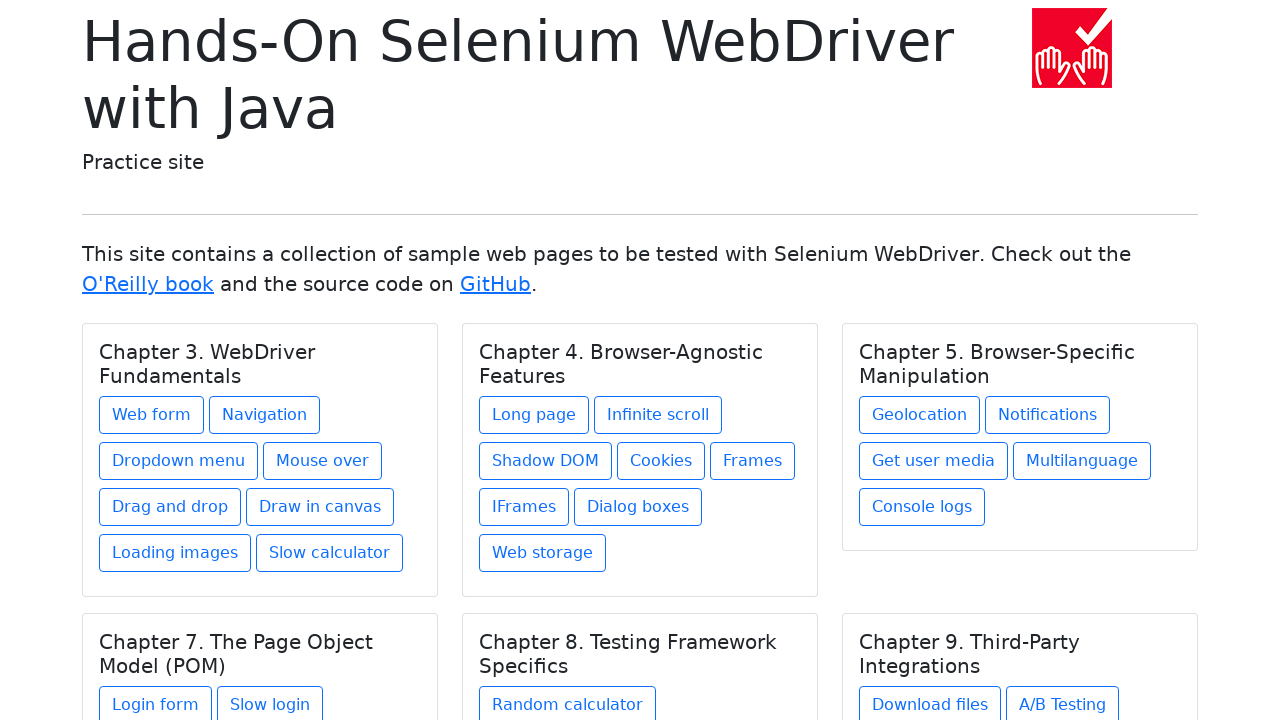

Clicked on dropdown menu link at (178, 461) on xpath=//a[@href='dropdown-menu.html']
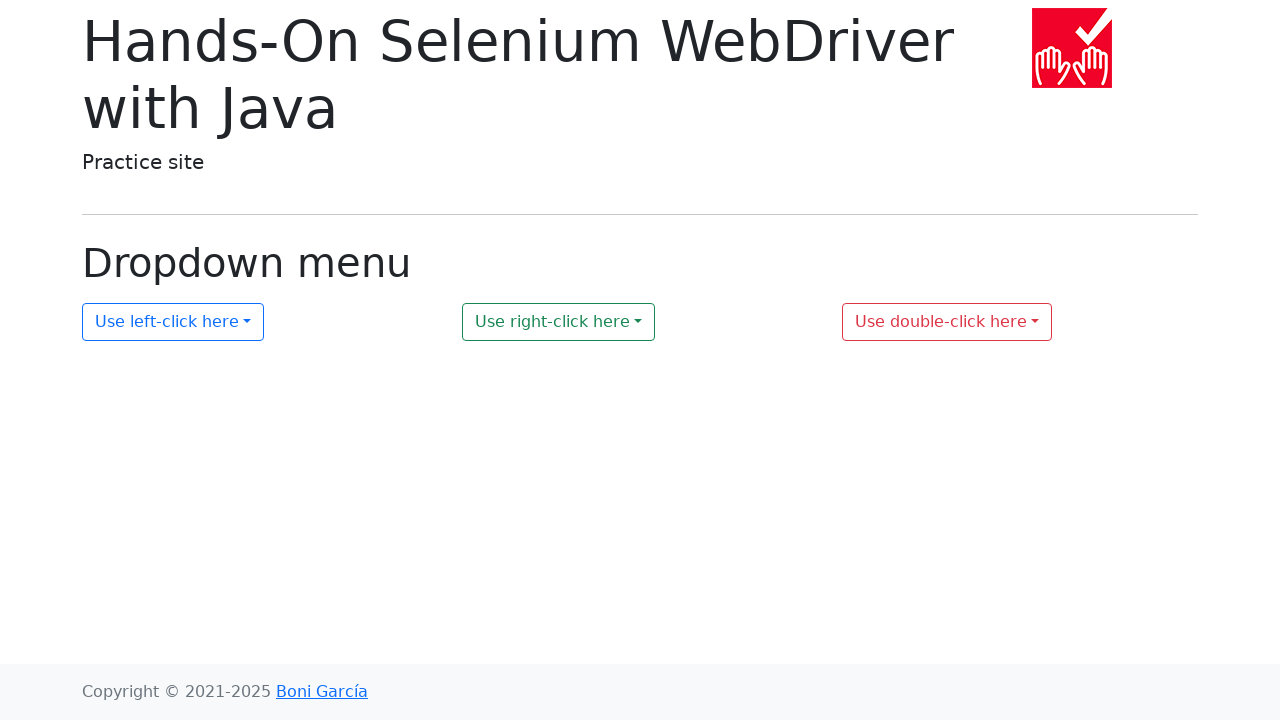

Dropdown menu page loaded and title element is visible
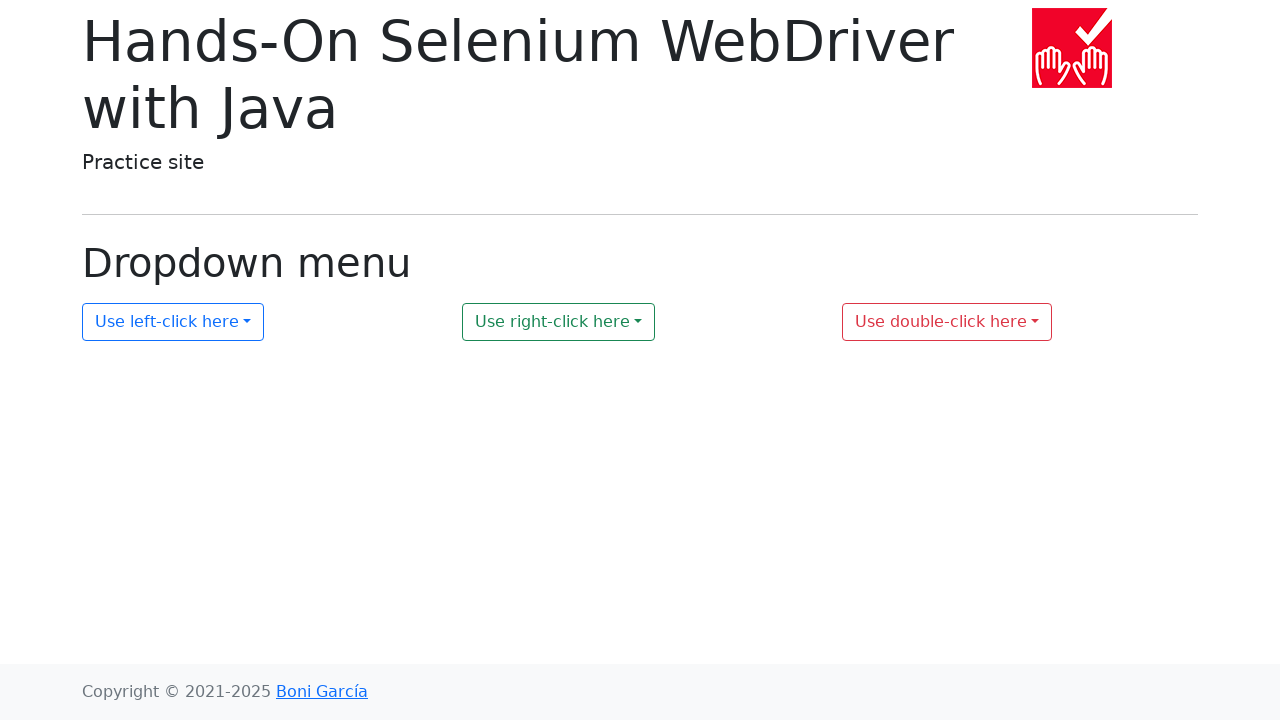

Verified page title is 'Dropdown menu'
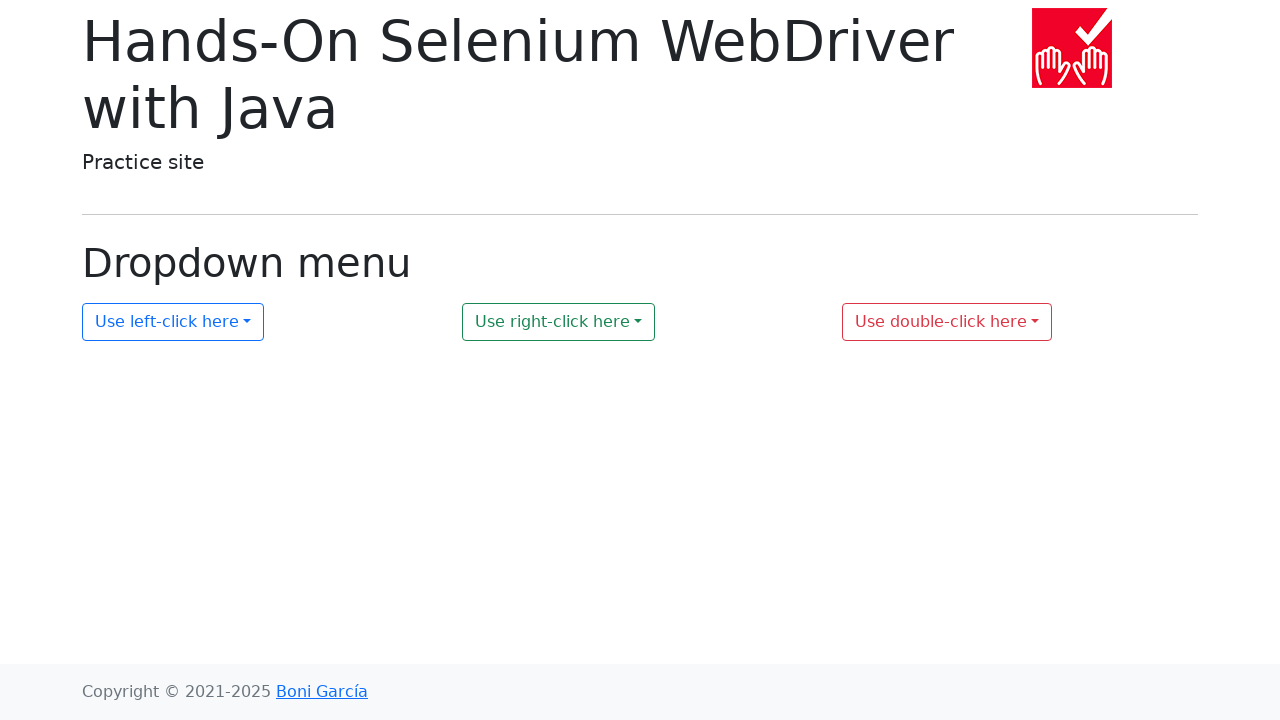

Verified current URL is the dropdown menu page
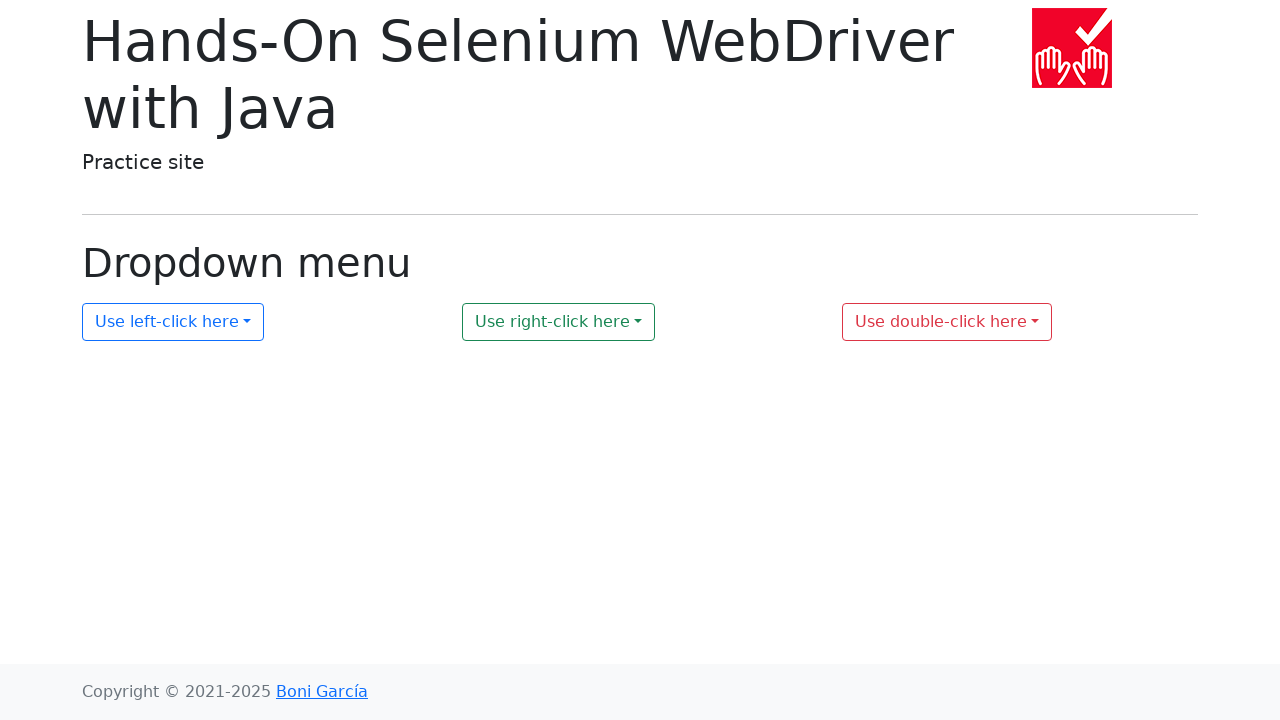

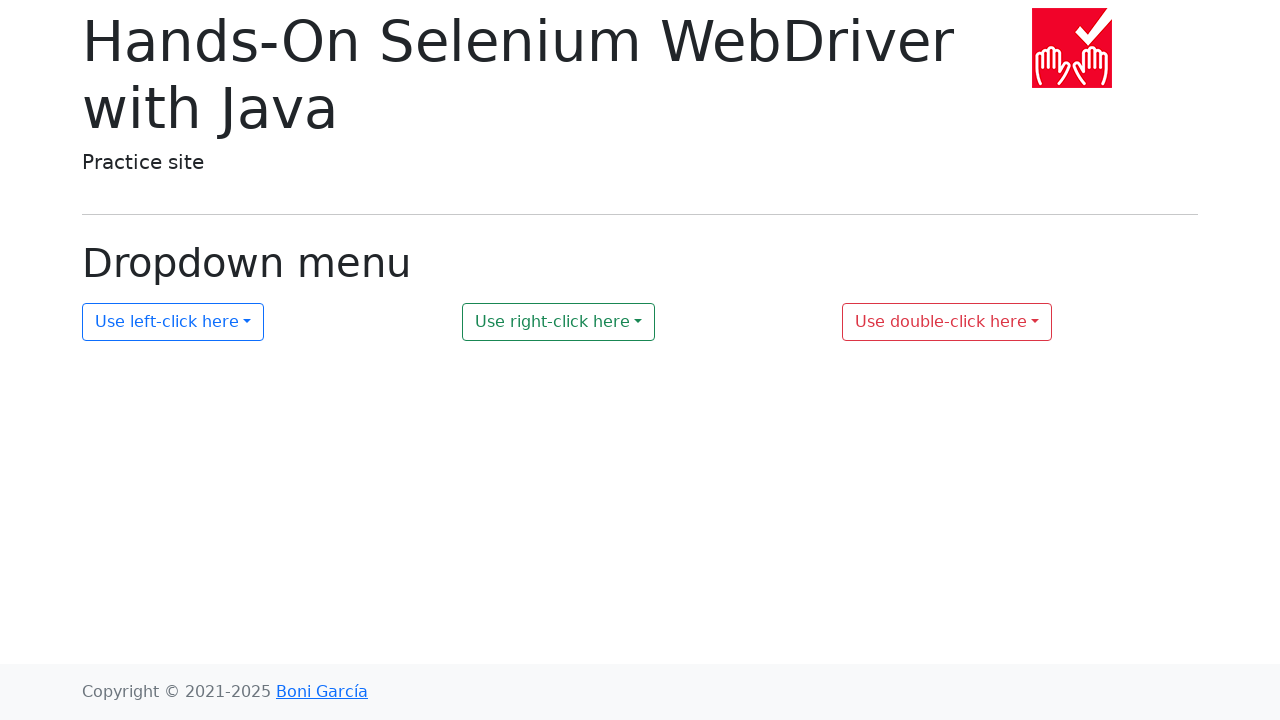